Tests clicking a button that triggers a JavaScript alert and verifies the alert message

Starting URL: https://demoqa.com/alerts

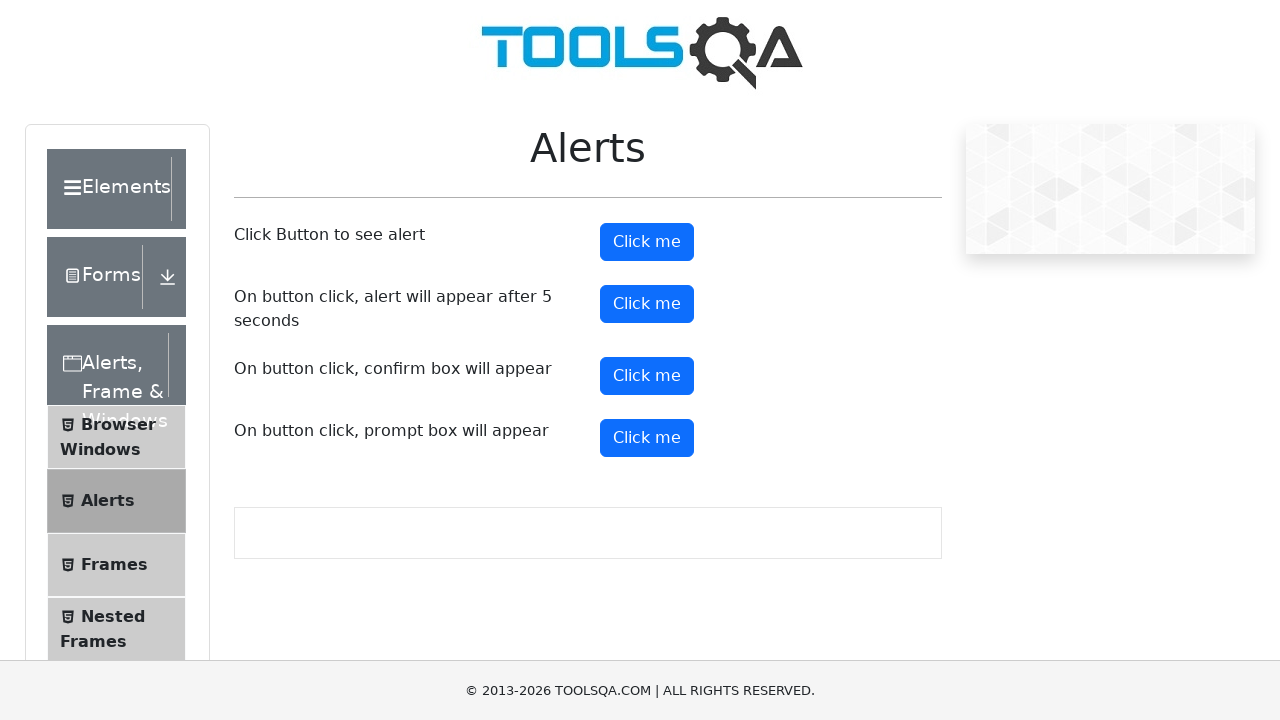

Set up dialog handler to verify and accept alert with message 'You clicked a button'
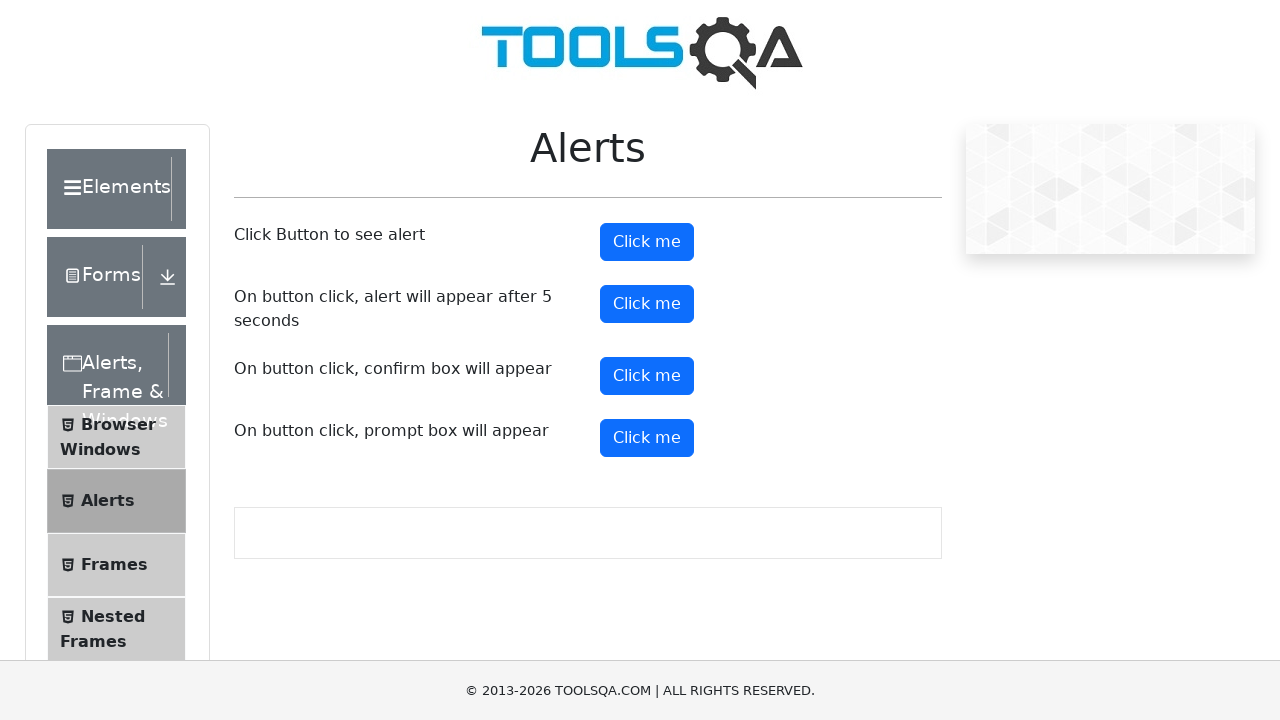

Clicked alert button to trigger JavaScript alert at (647, 242) on #alertButton
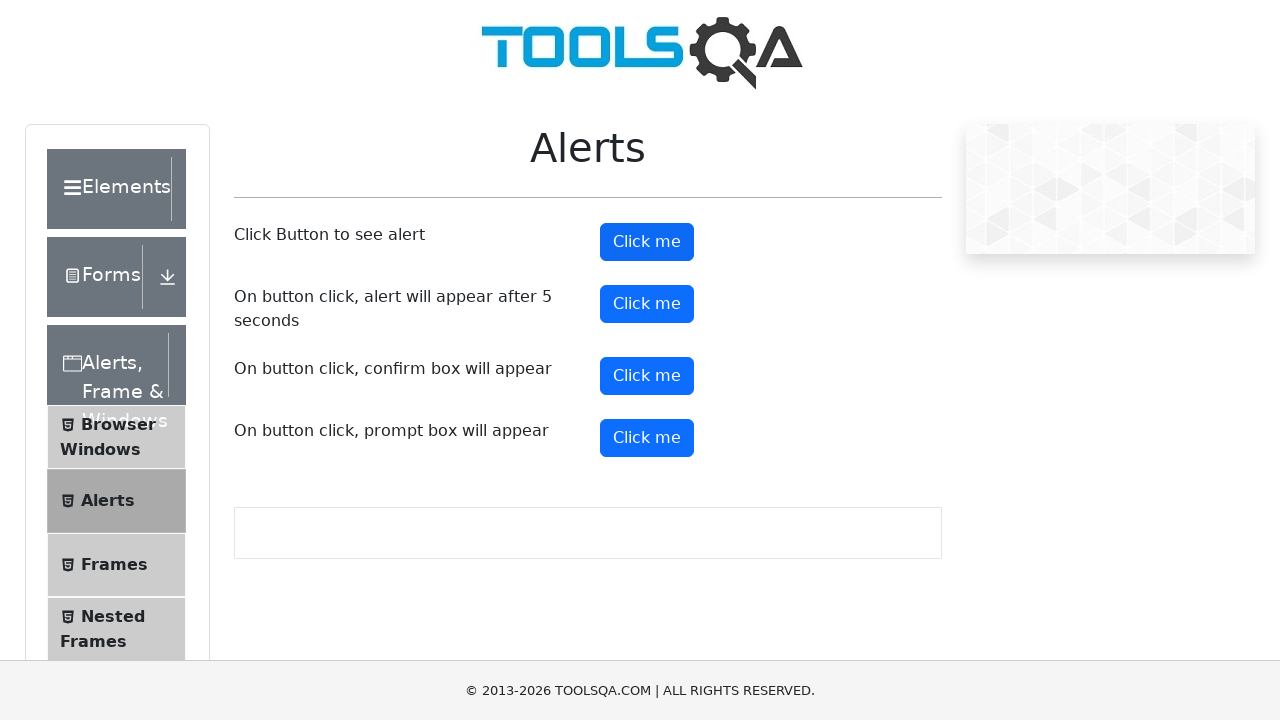

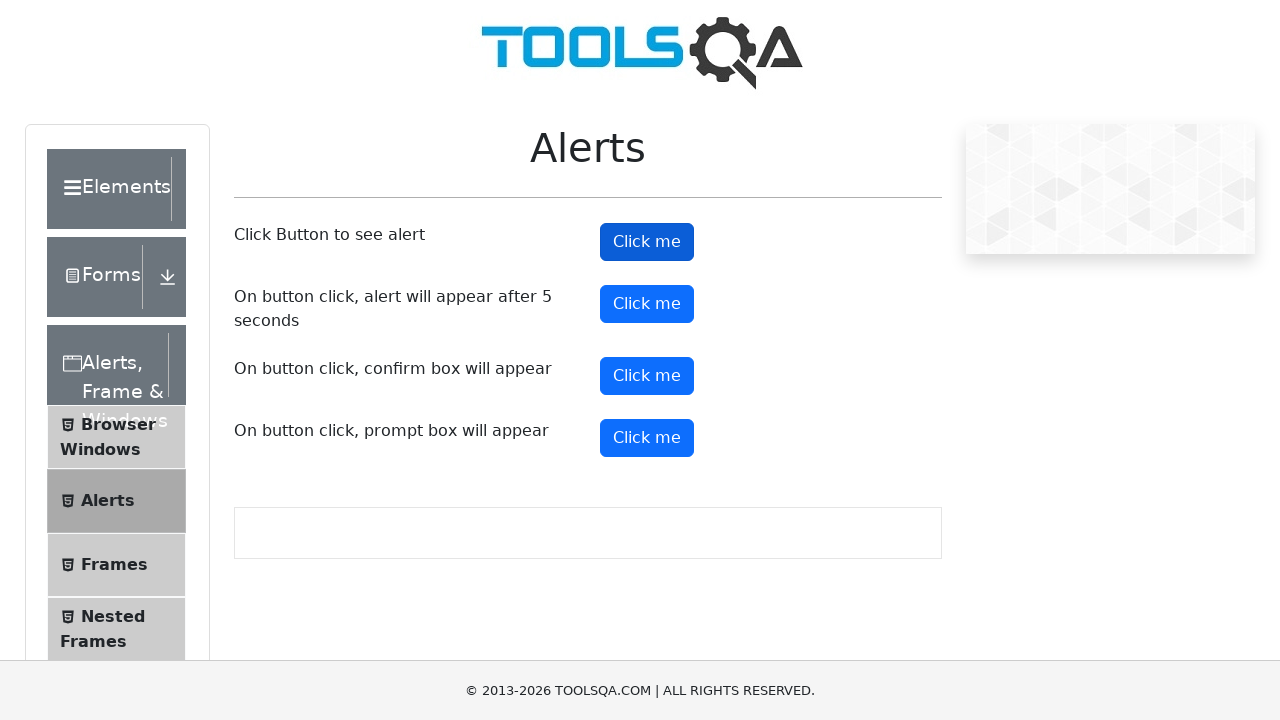